Tests selecting an option from a dropdown using Playwright's built-in select_option method and verifies the selection.

Starting URL: http://the-internet.herokuapp.com/dropdown

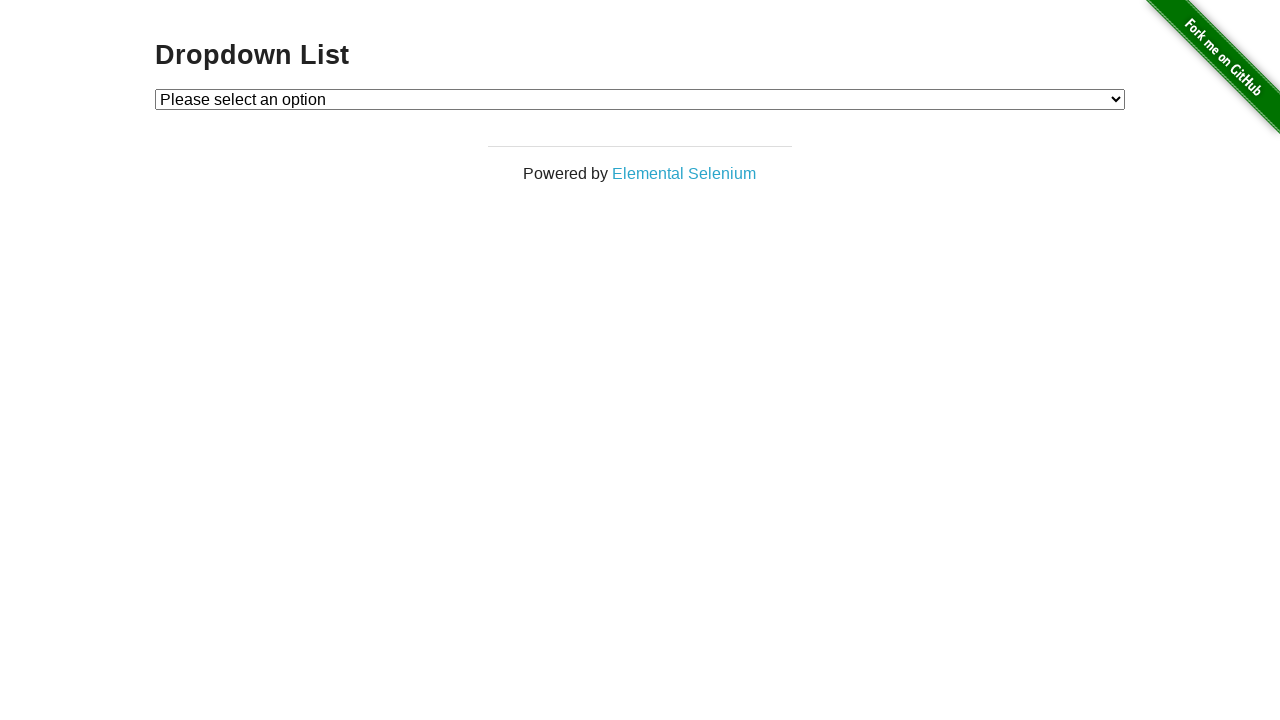

Selected 'Option 1' from dropdown using select_option method on #dropdown
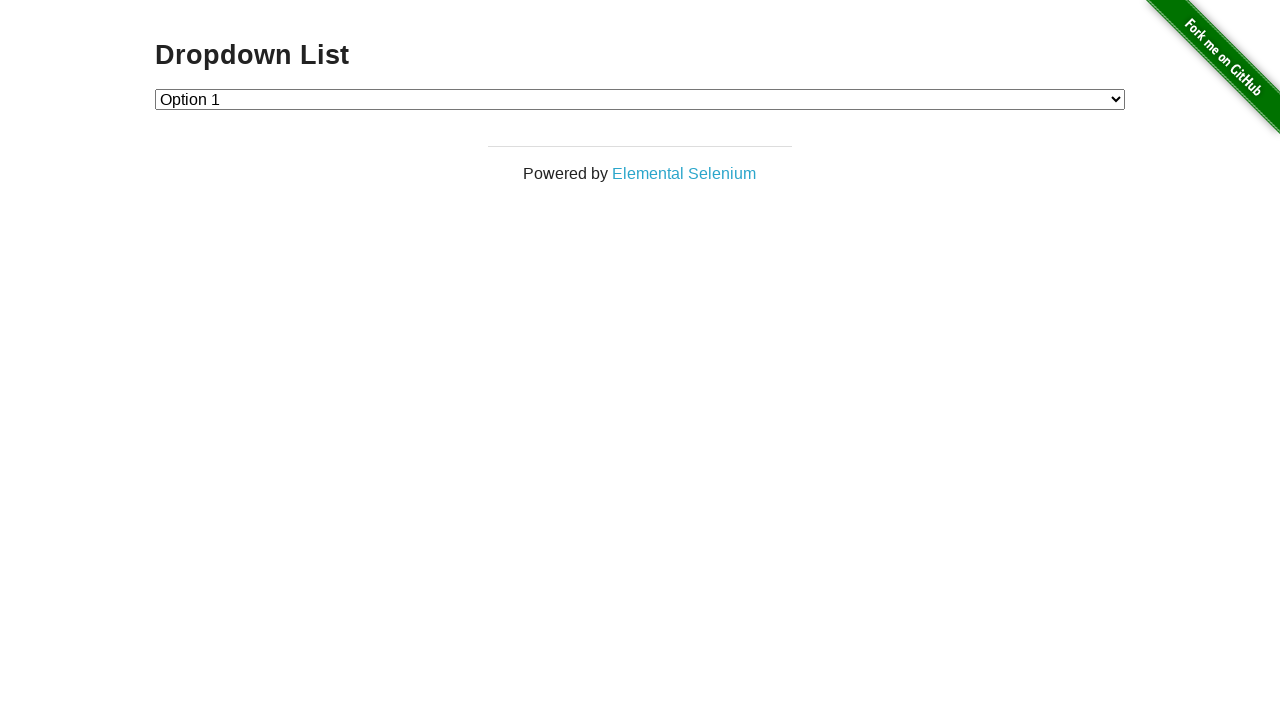

Retrieved selected dropdown option text
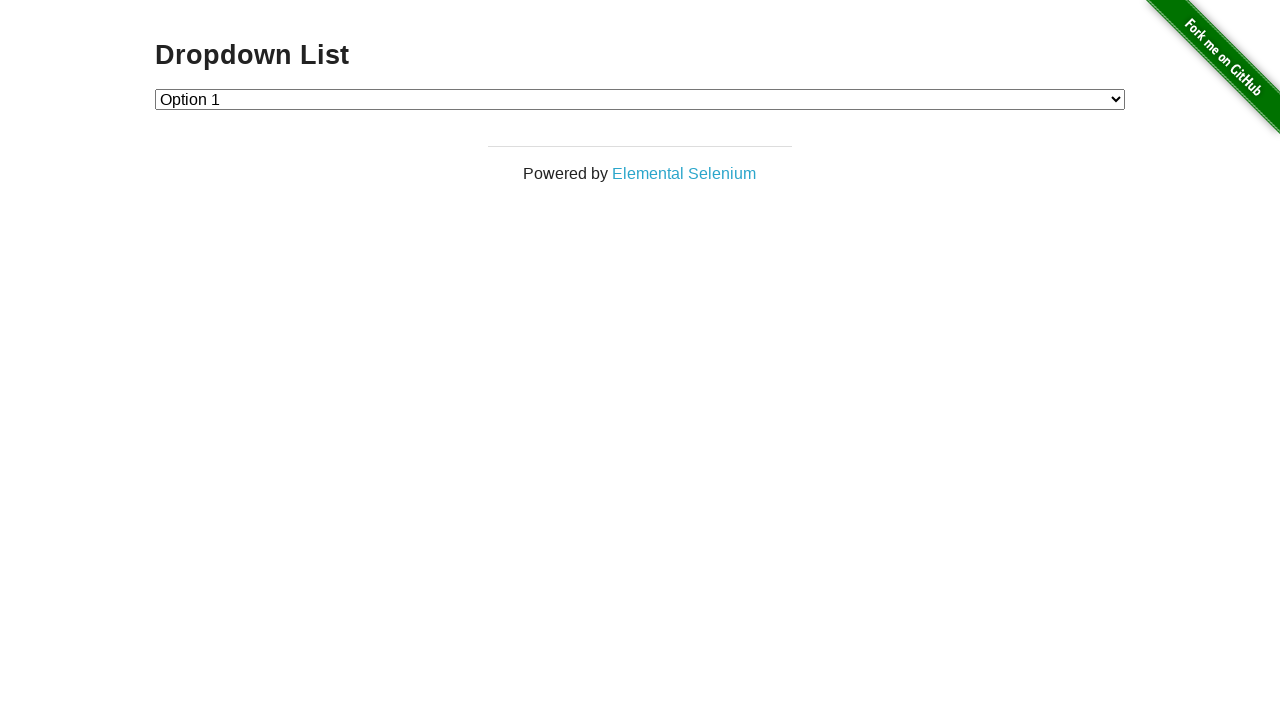

Verified that 'Option 1' is selected in the dropdown
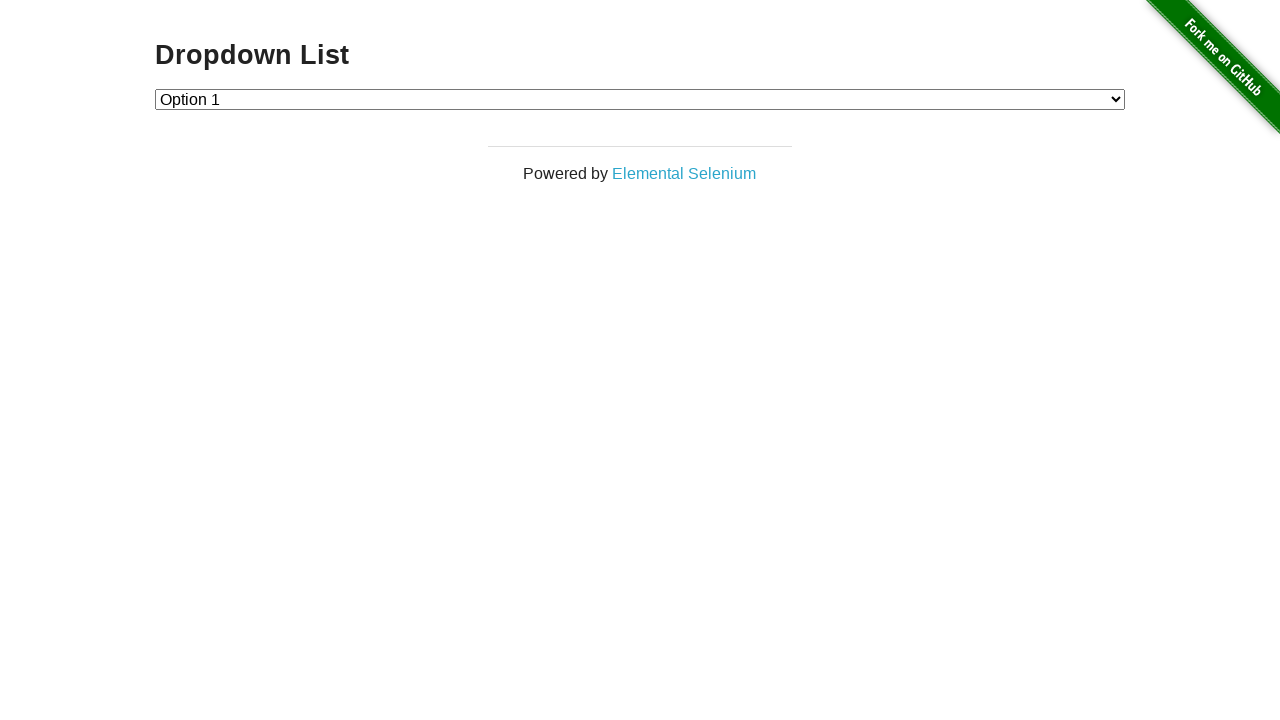

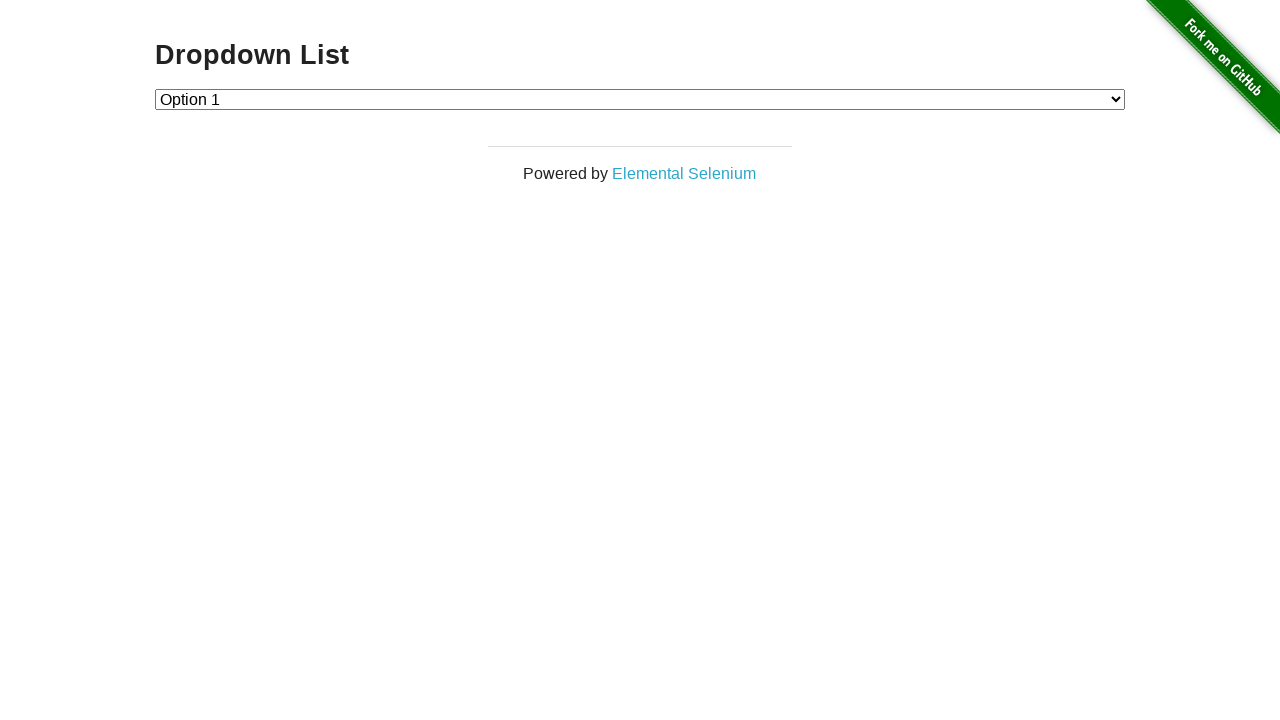